Tests dynamic controls by clicking Remove button, verifying "It's gone!" message, clicking Add button, and verifying "It's back" message

Starting URL: https://the-internet.herokuapp.com/dynamic_controls

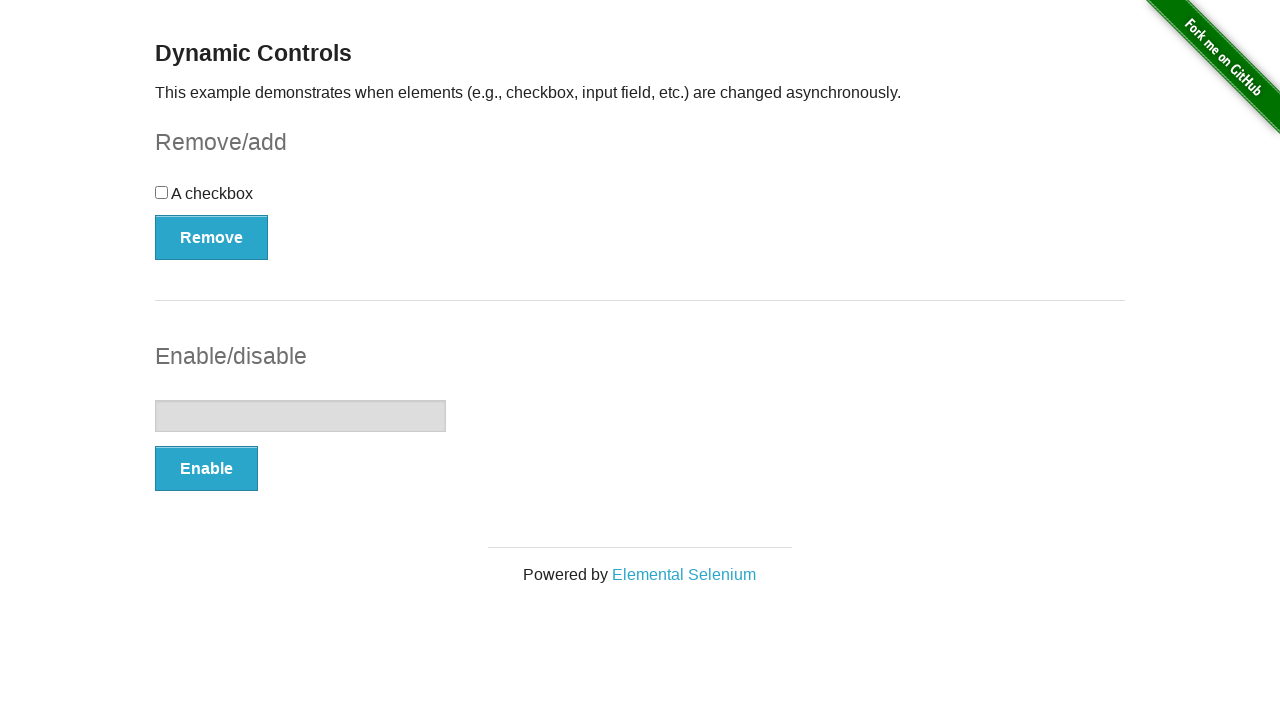

Navigated to dynamic controls page
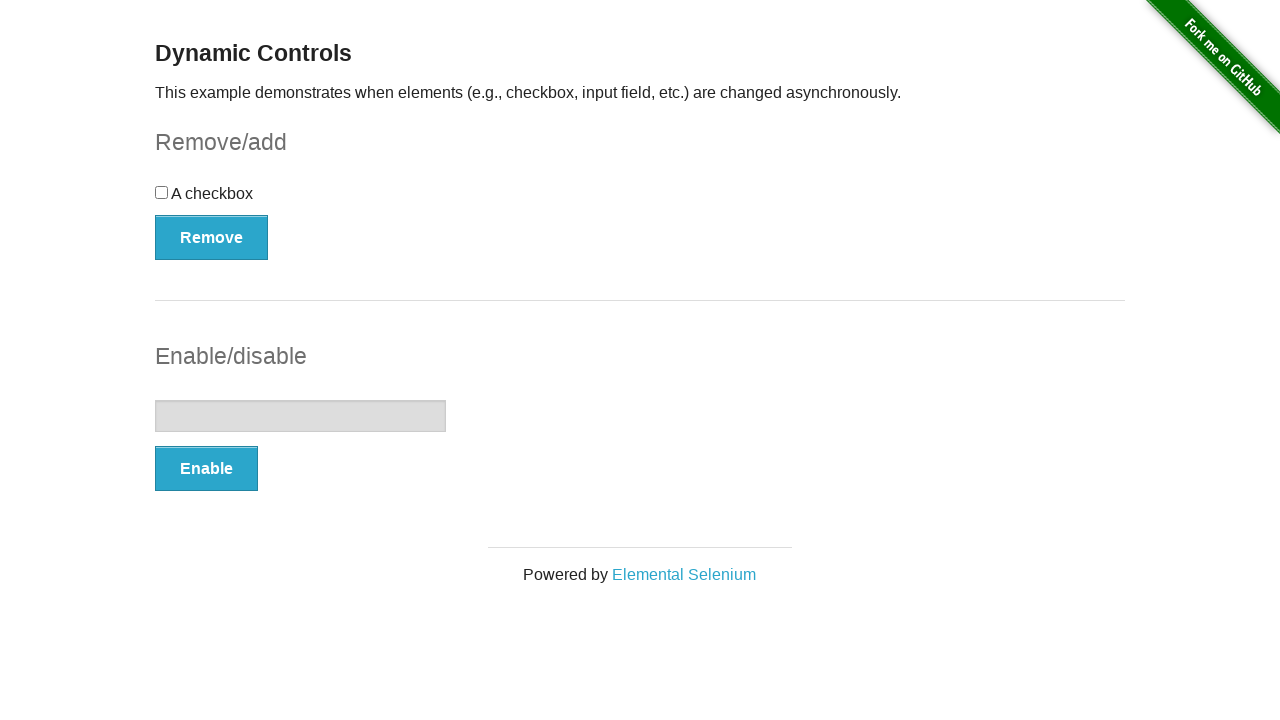

Clicked Remove button at (212, 237) on button[onclick='swapCheckbox()']
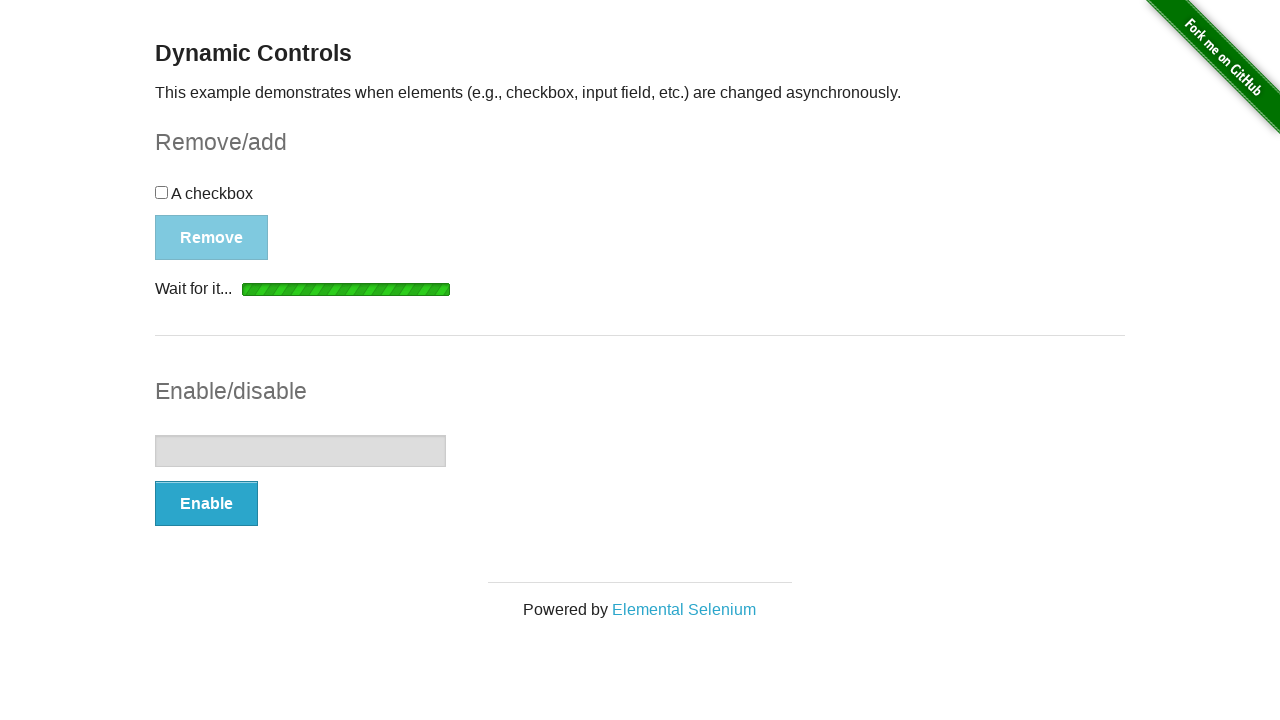

Verified 'It's gone!' message is displayed
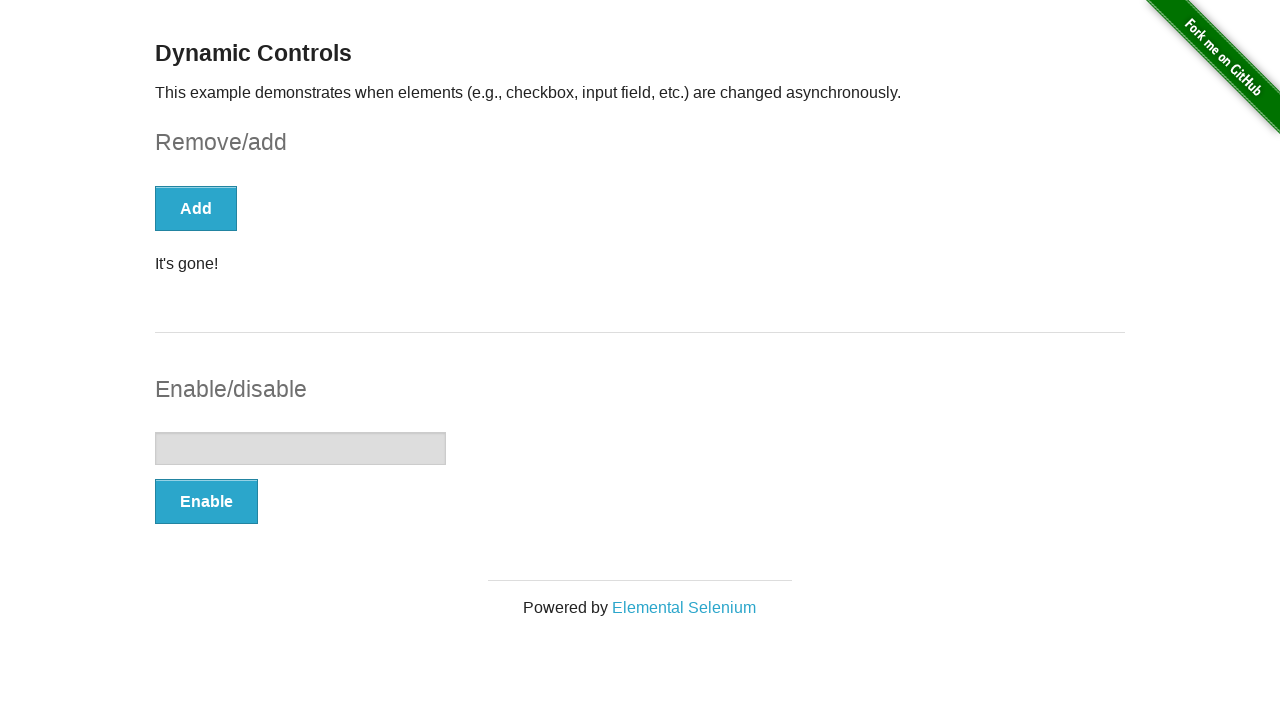

Clicked Add button at (196, 208) on button[onclick='swapCheckbox()']
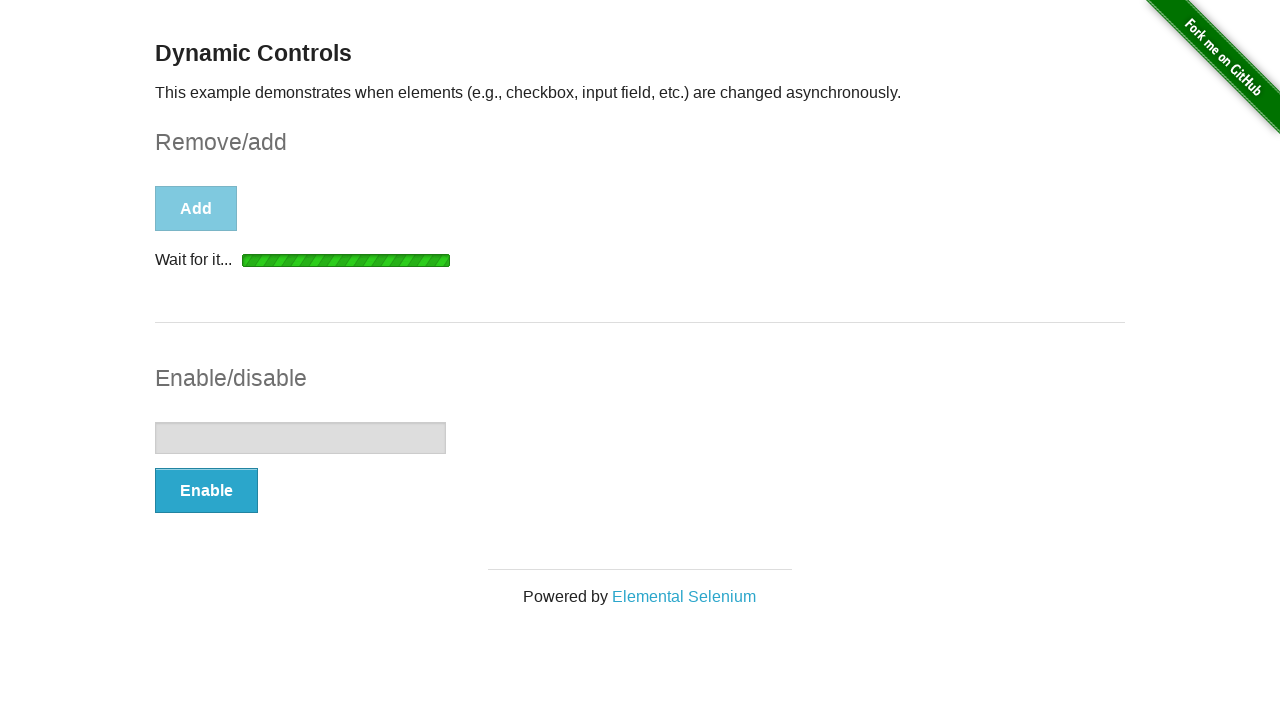

Verified 'It's back' message is displayed
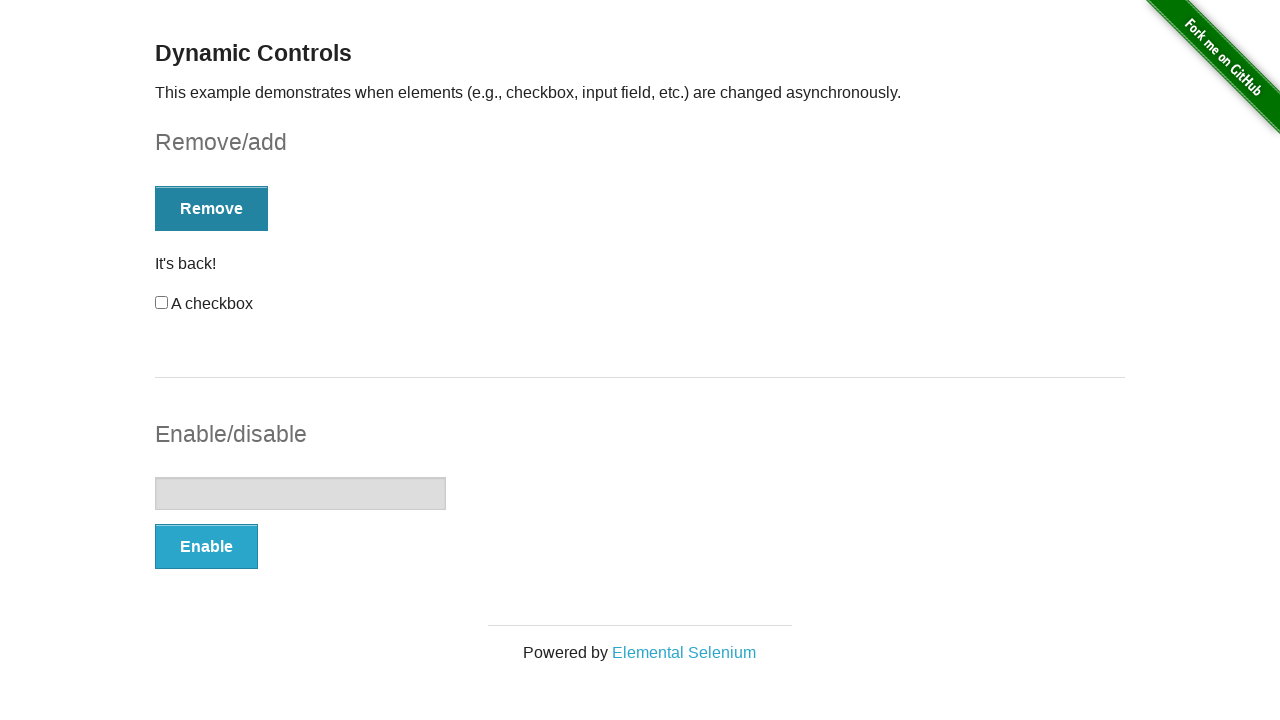

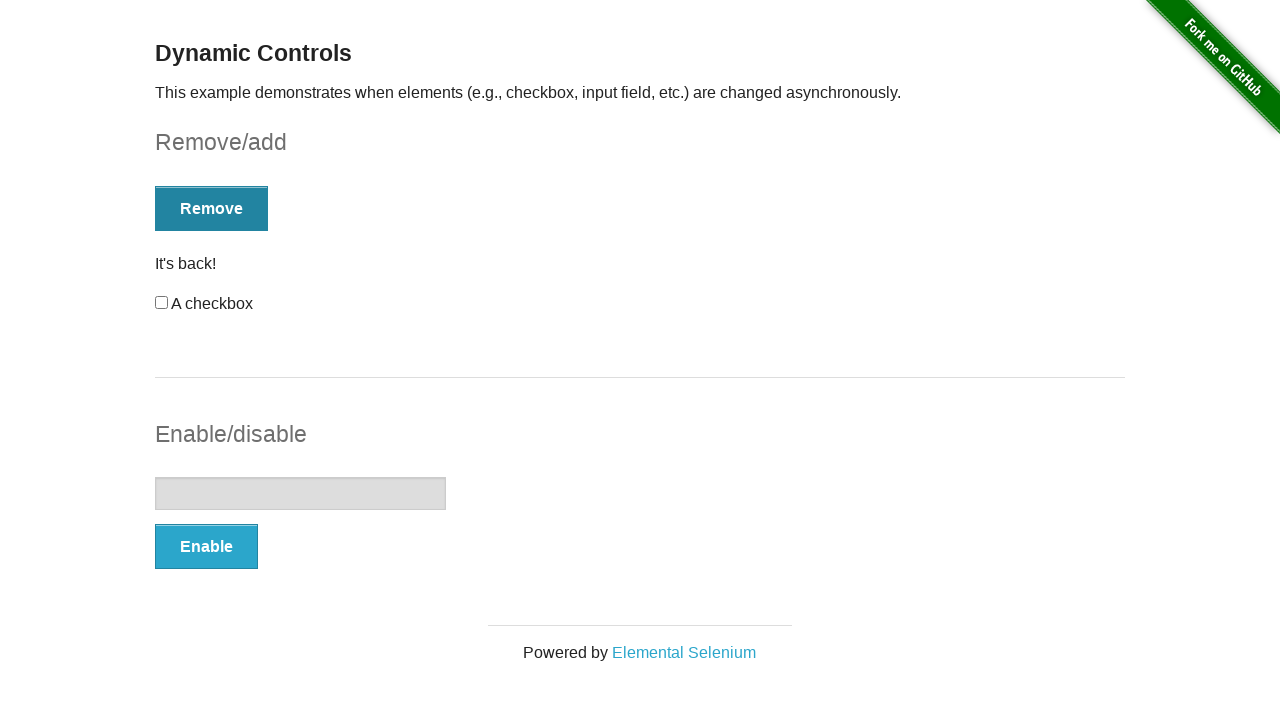